Tests tooltip functionality by hovering over an age input field within an iframe and verifying the tooltip text appears

Starting URL: https://jqueryui.com/tooltip/

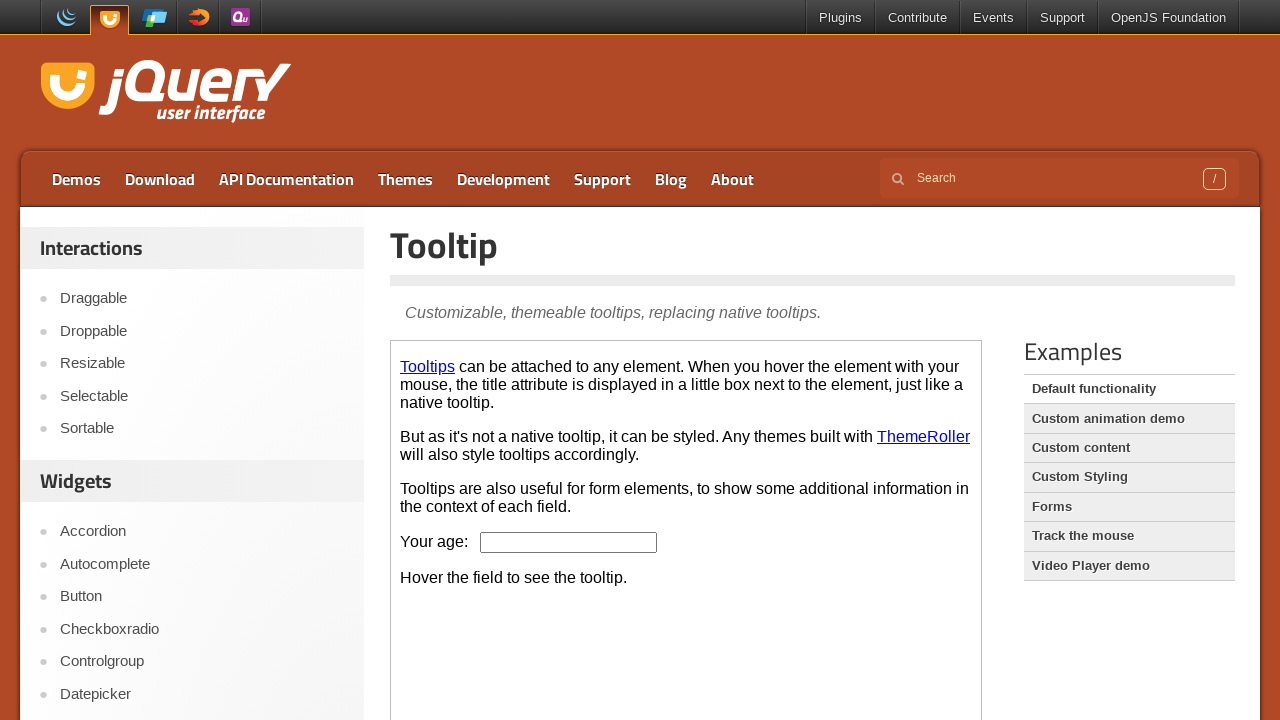

Navigated to jQuery UI tooltip demo page
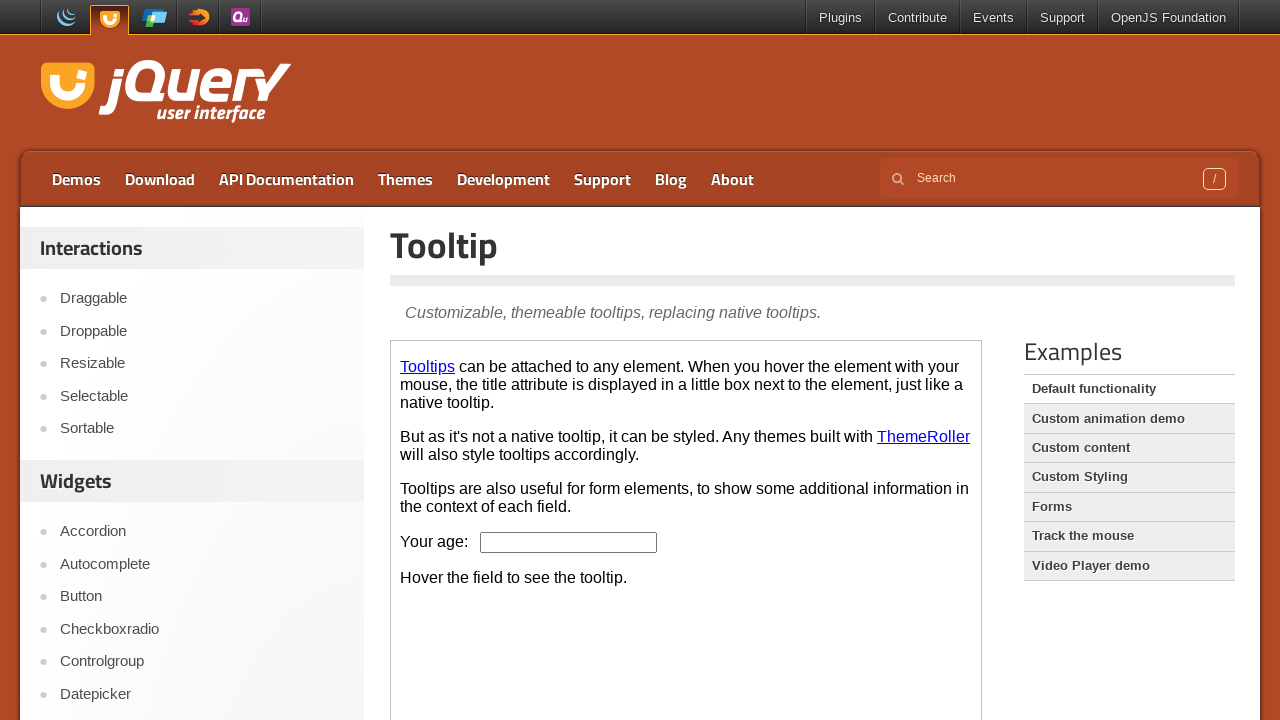

Located the demo iframe
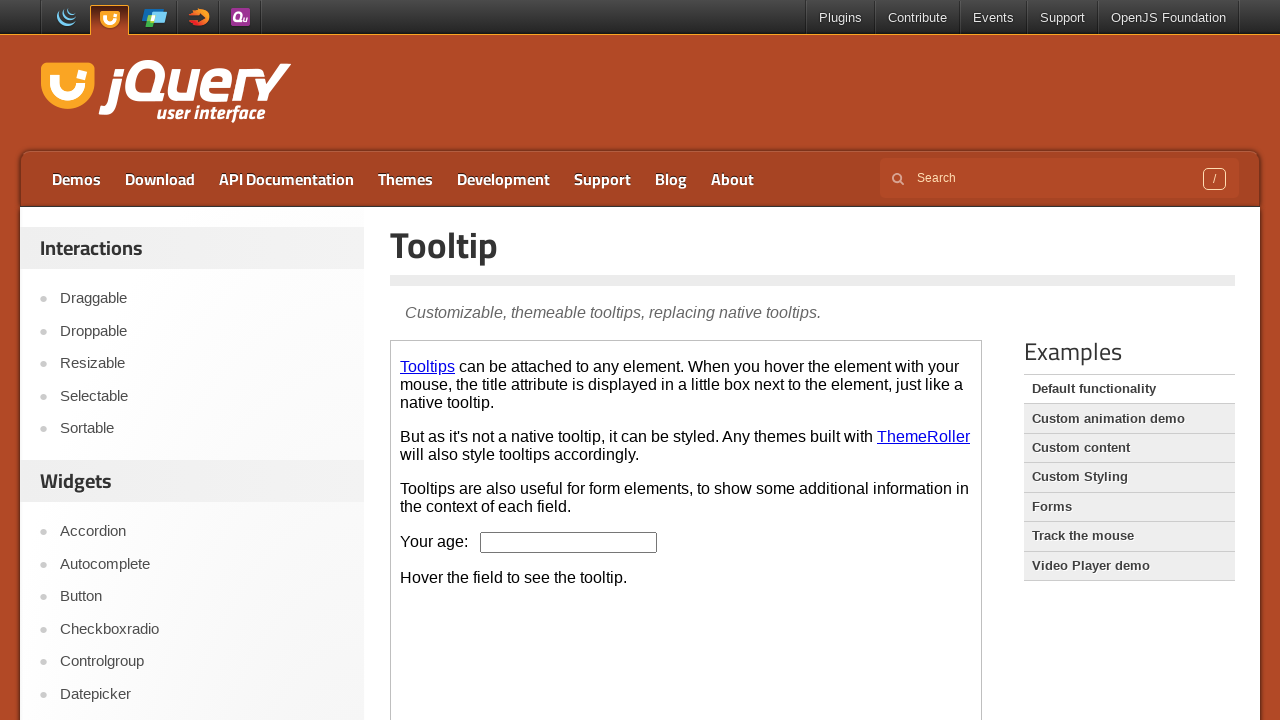

Located the age input field within the iframe
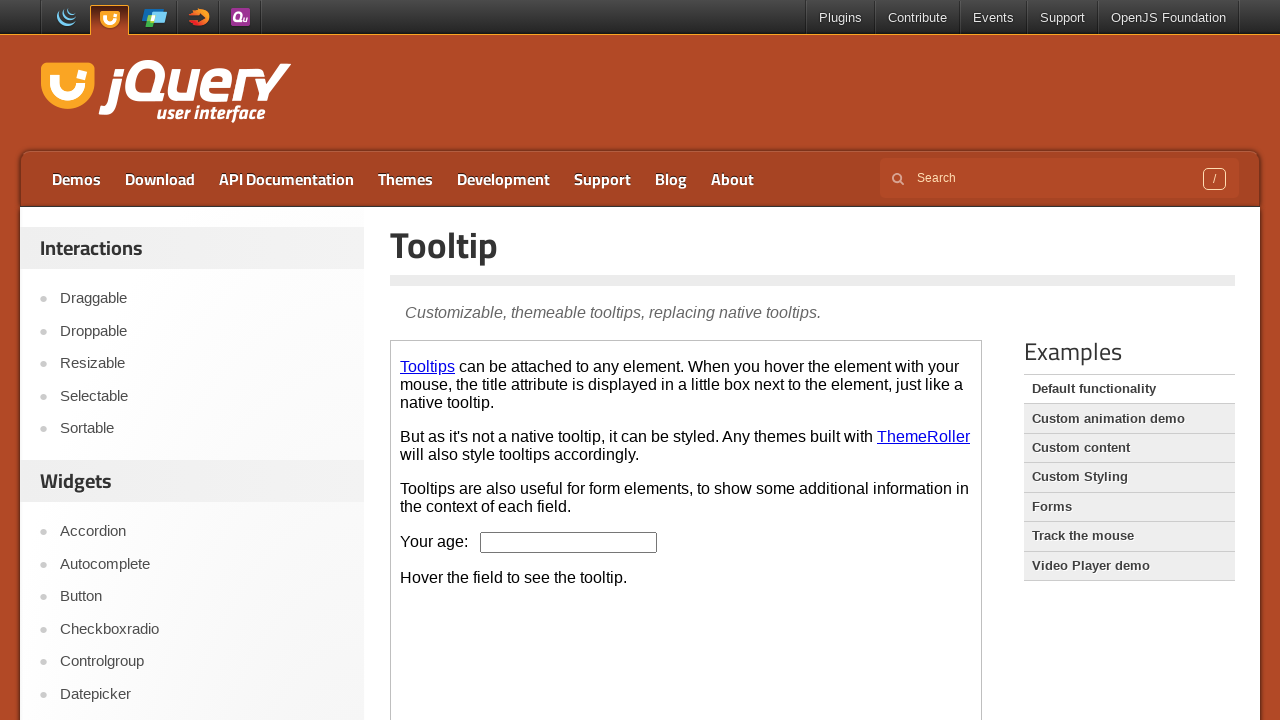

Hovered over the age input field to trigger tooltip at (569, 542) on .demo-frame >> internal:control=enter-frame >> #age
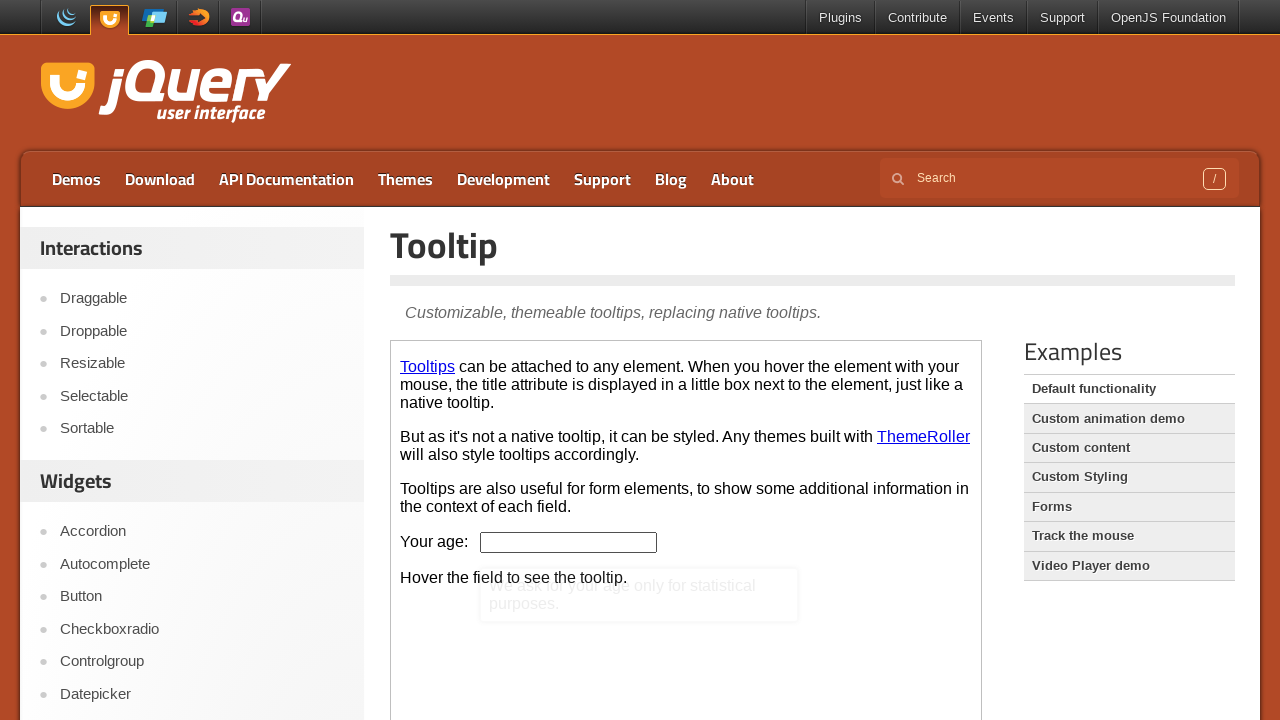

Retrieved tooltip text: 'We ask for your age only for statistical purposes.'
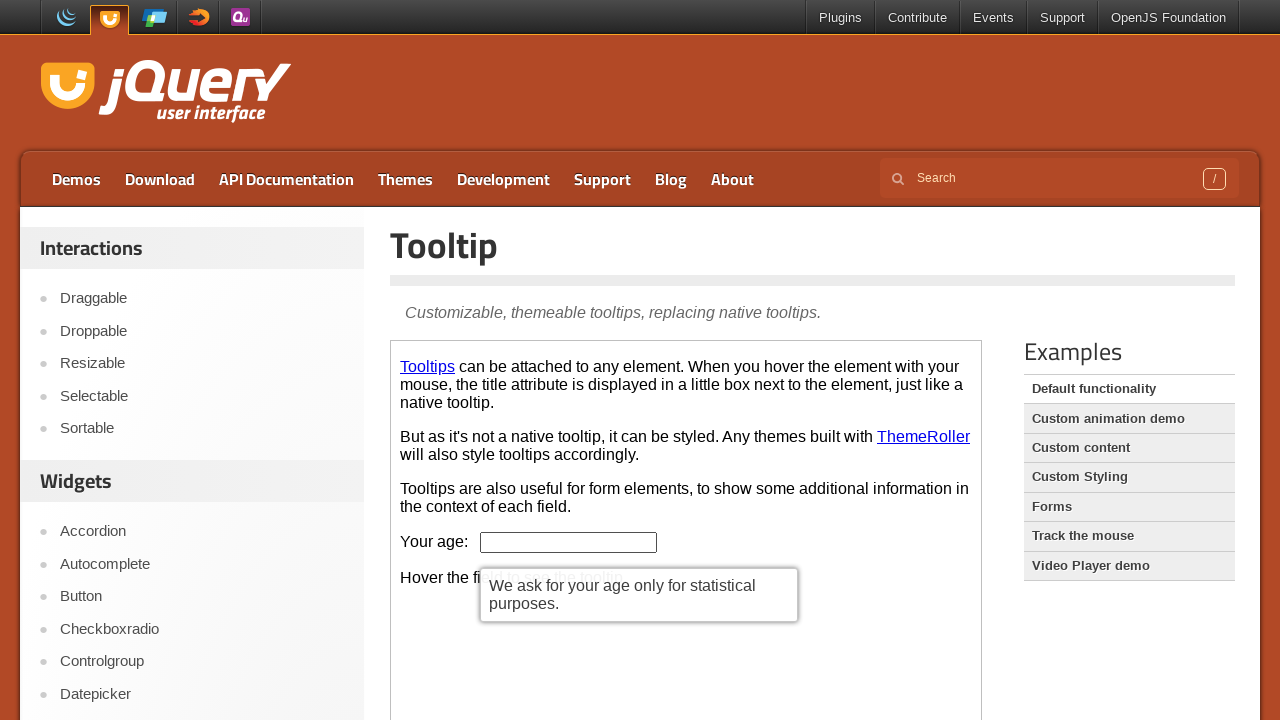

Printed tooltip text to console
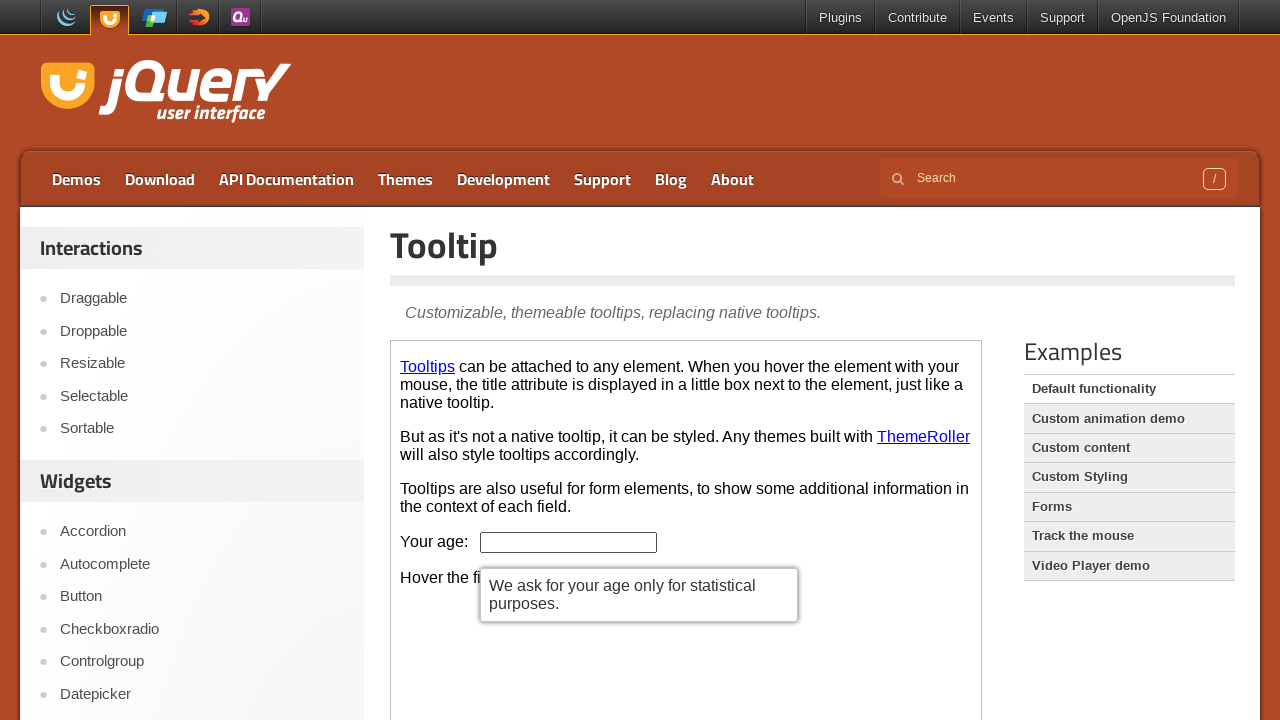

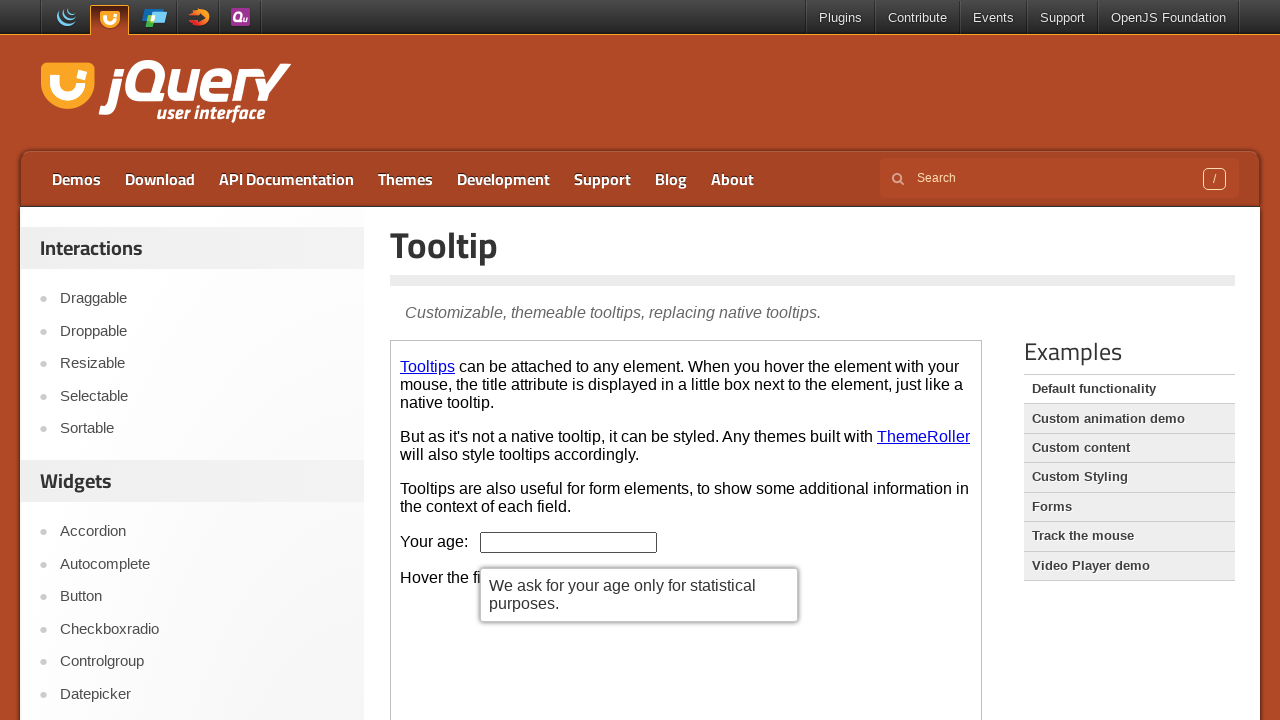